Tests login form validation and password reset flow by attempting login with credentials, then using the forgot password feature to reset credentials

Starting URL: https://rahulshettyacademy.com/locatorspractice/

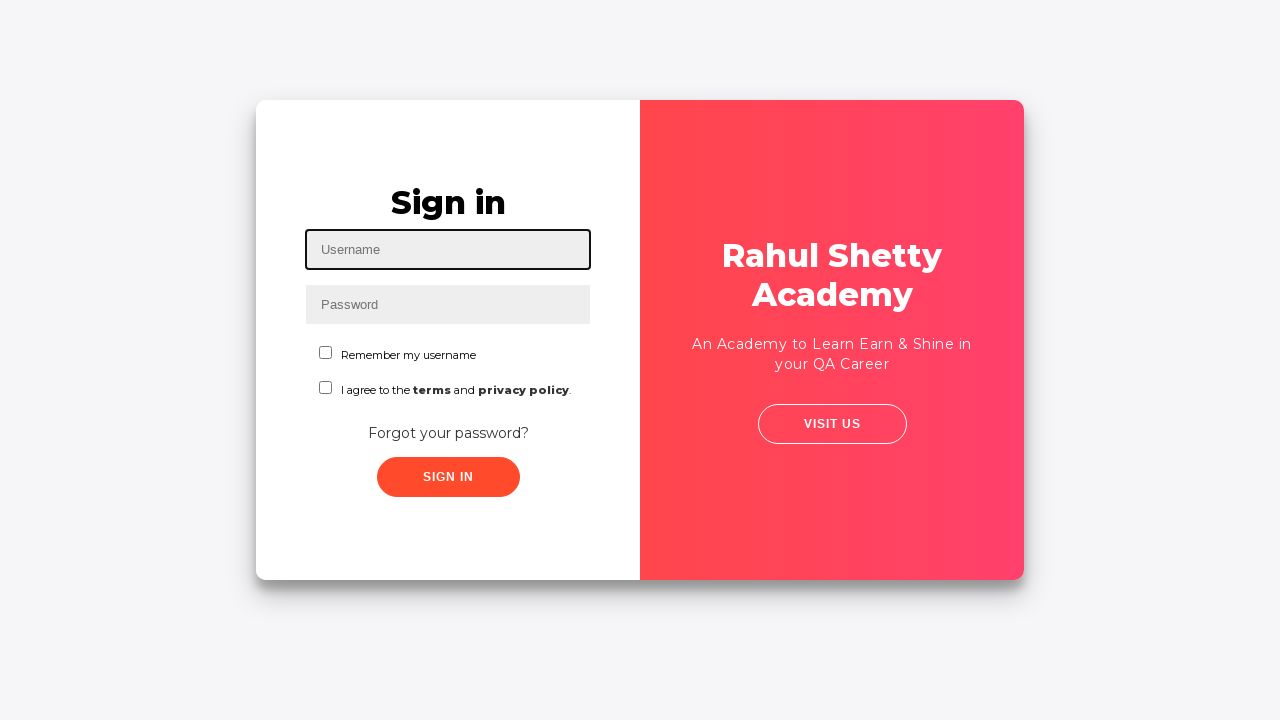

Filled username field with 'Avinash' on #inputUsername
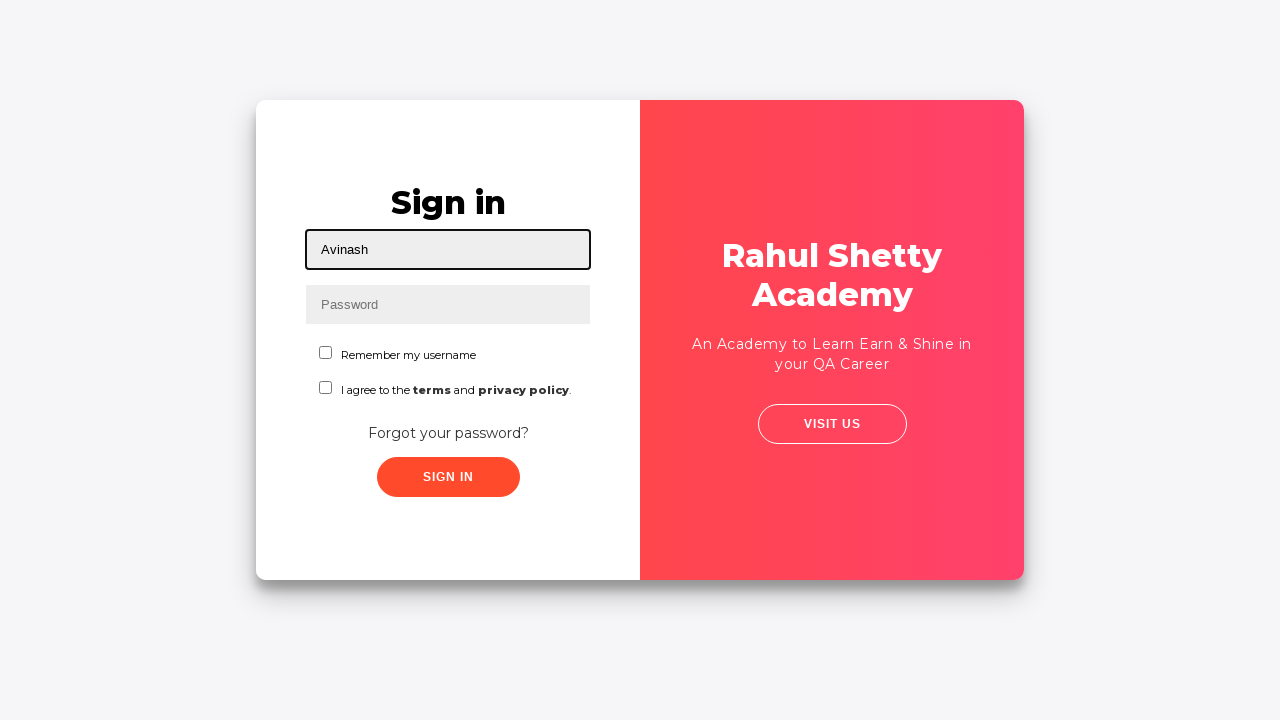

Filled password field with credentials on input[name='inputPassword']
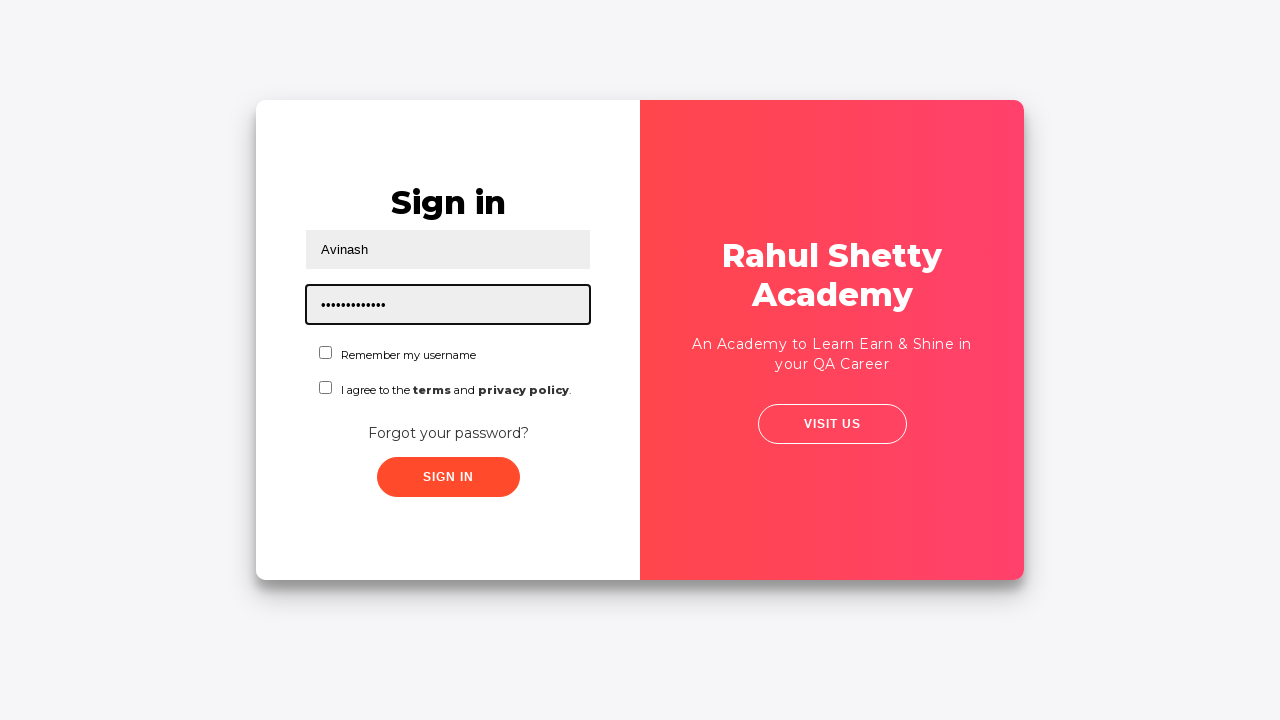

Checked the checkbox at (326, 388) on #chkboxTwo
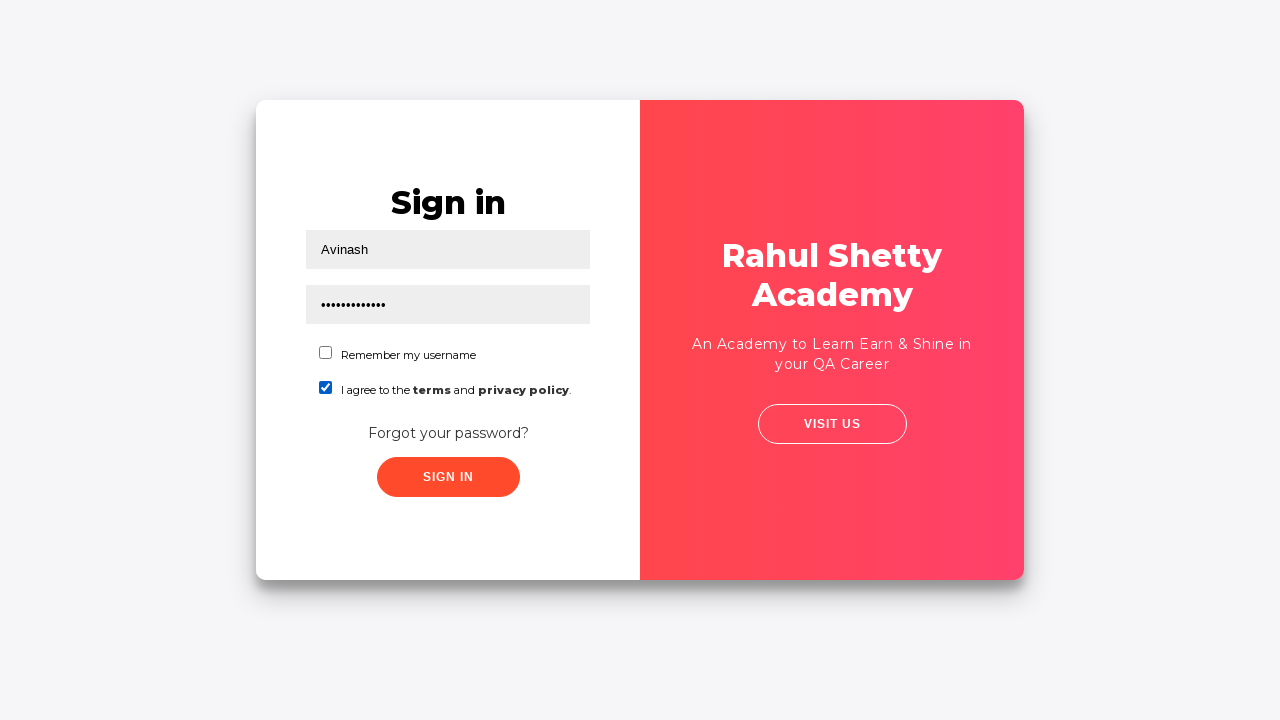

Clicked submit button to attempt login at (448, 477) on .submit
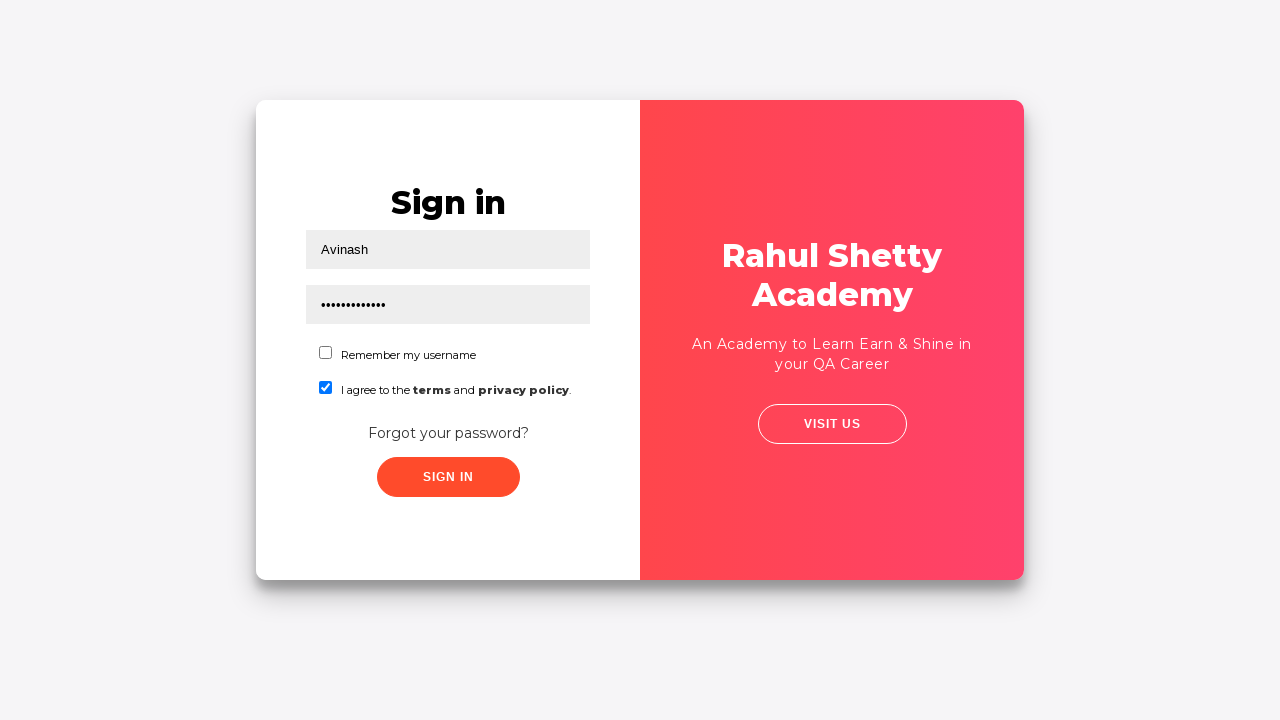

Error message appeared confirming login validation failed
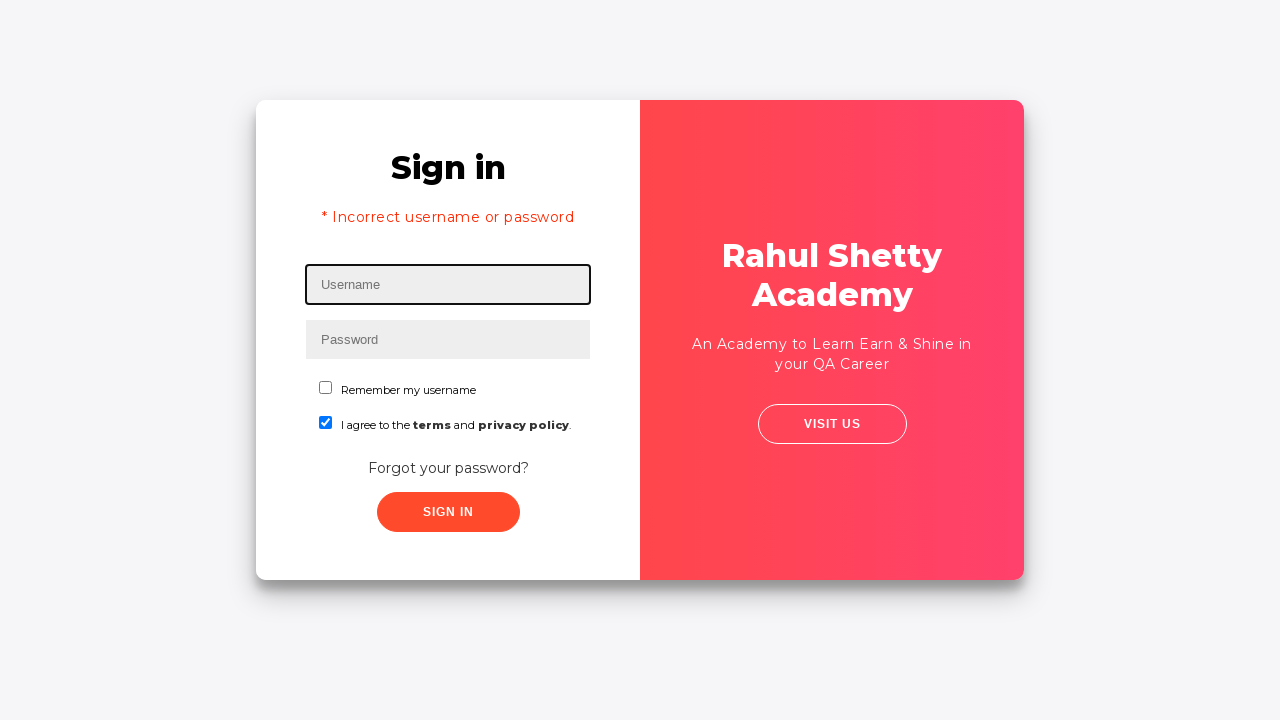

Clicked 'Forgot your password?' link at (448, 468) on text='Forgot your password?'
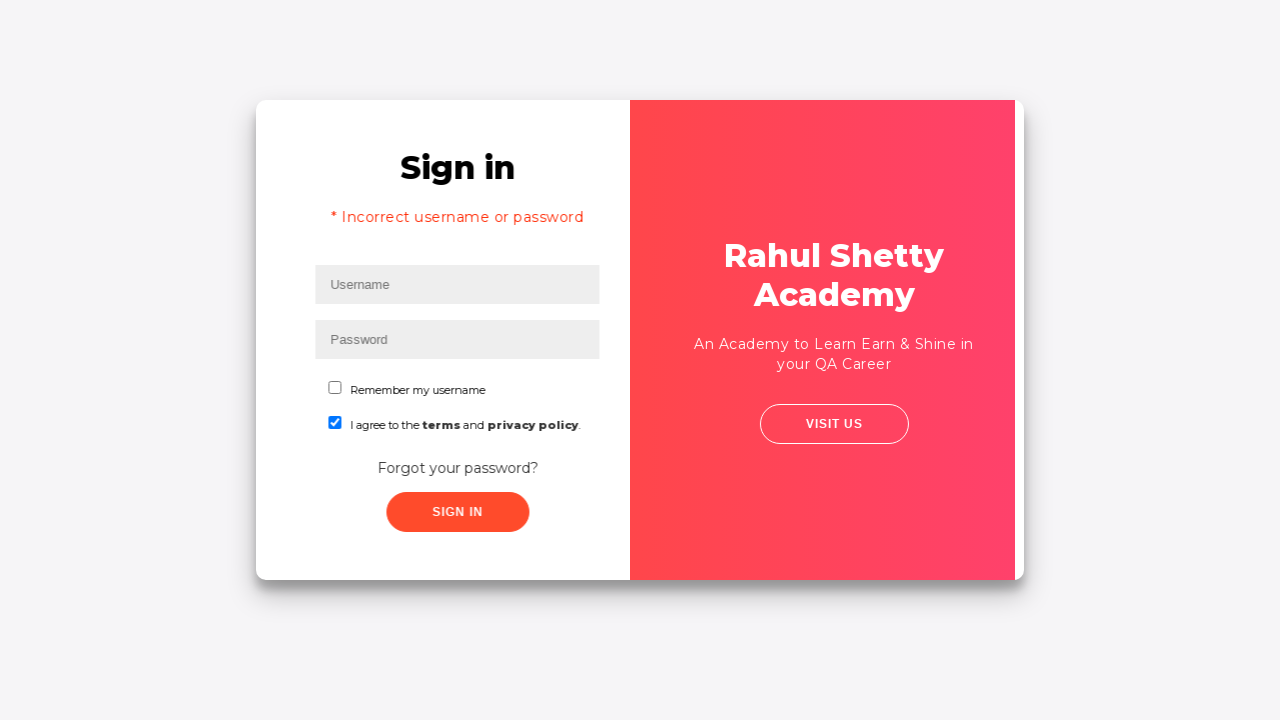

Filled name field in forgot password form with 'Avinashpal' on //input[@placeholder='Name']
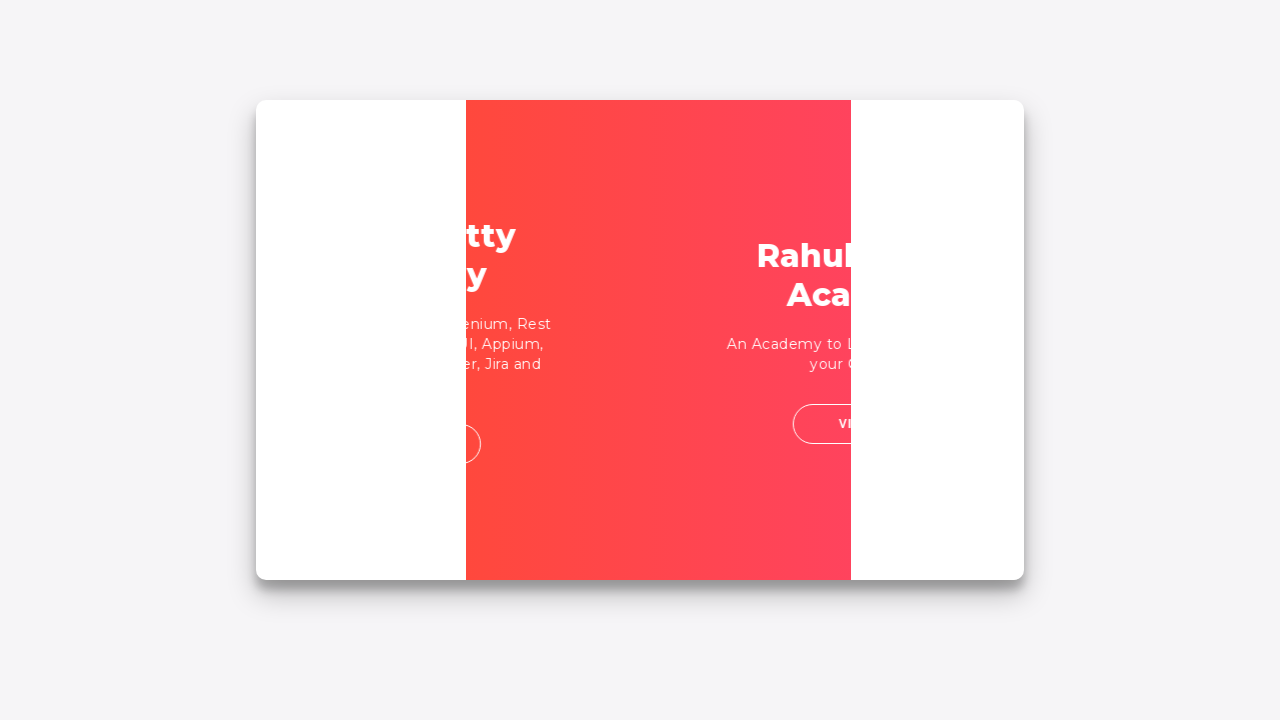

Filled email field with 'Avinash@gmail.com' on //input[@placeholder='Email']
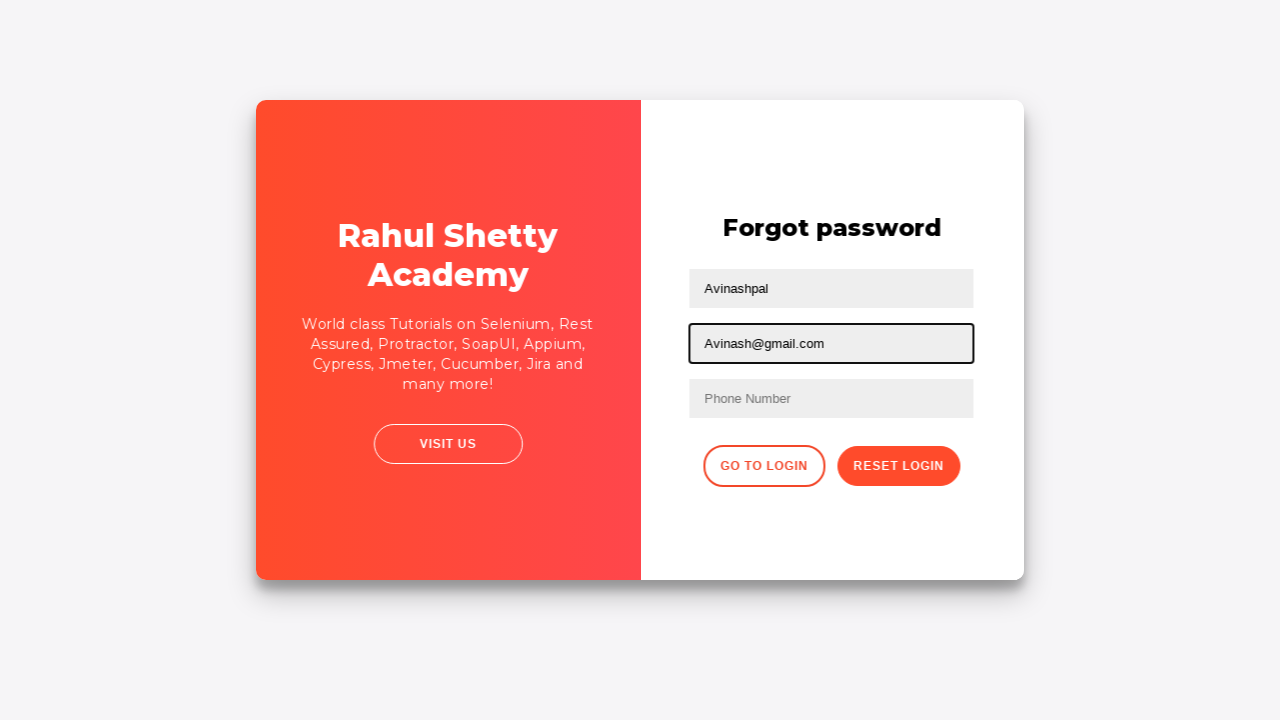

Filled phone number field with '7006836918' on //form/input[3]
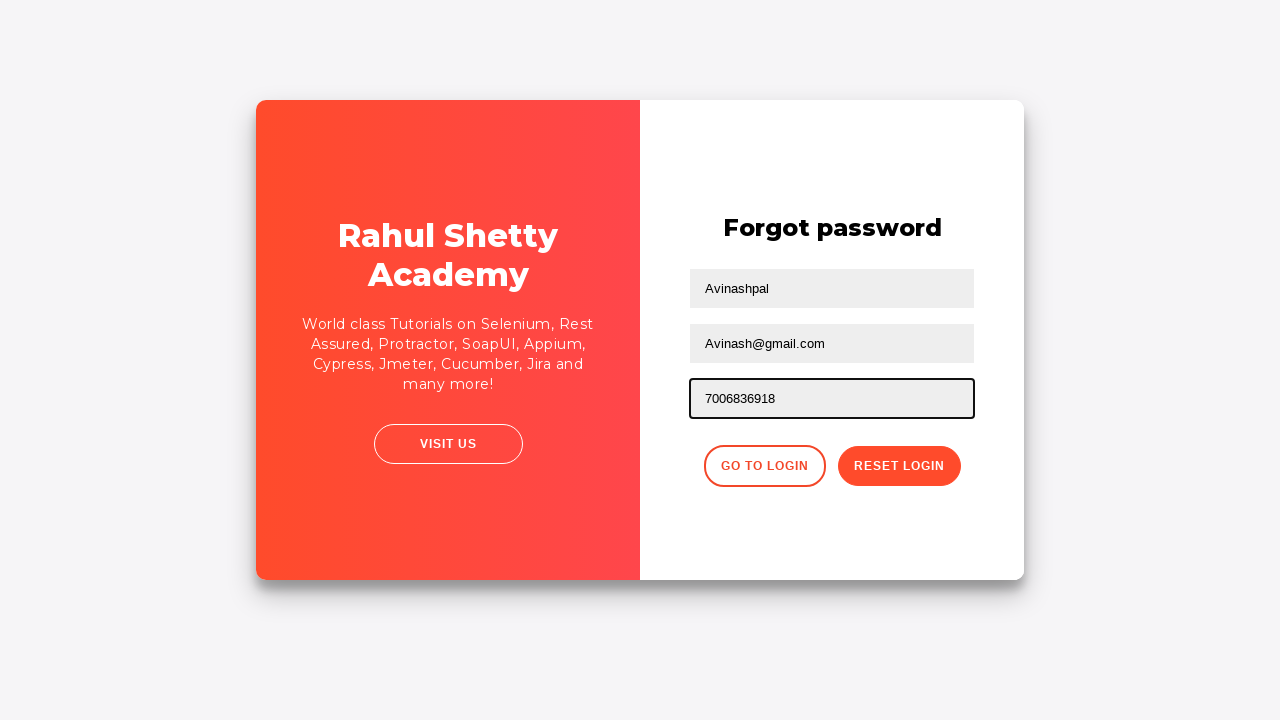

Clicked reset button to submit password reset request at (899, 466) on xpath=//div/button[2]
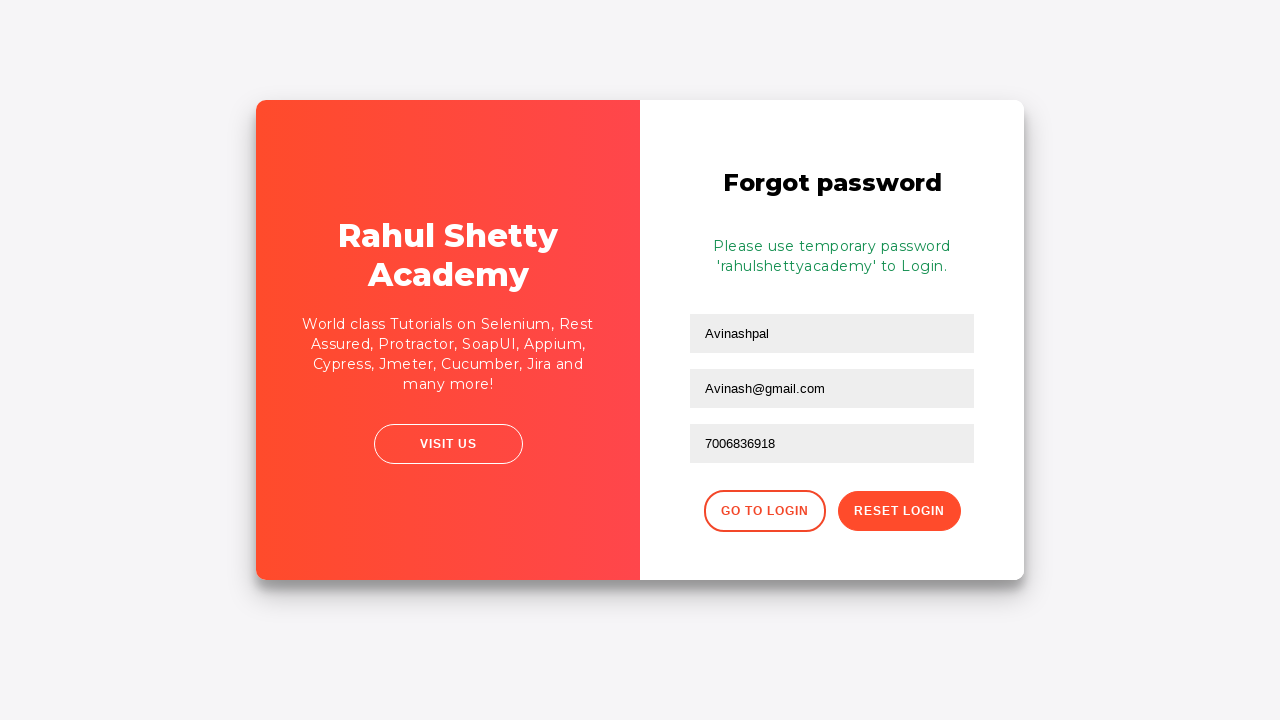

Password reset confirmation message appeared
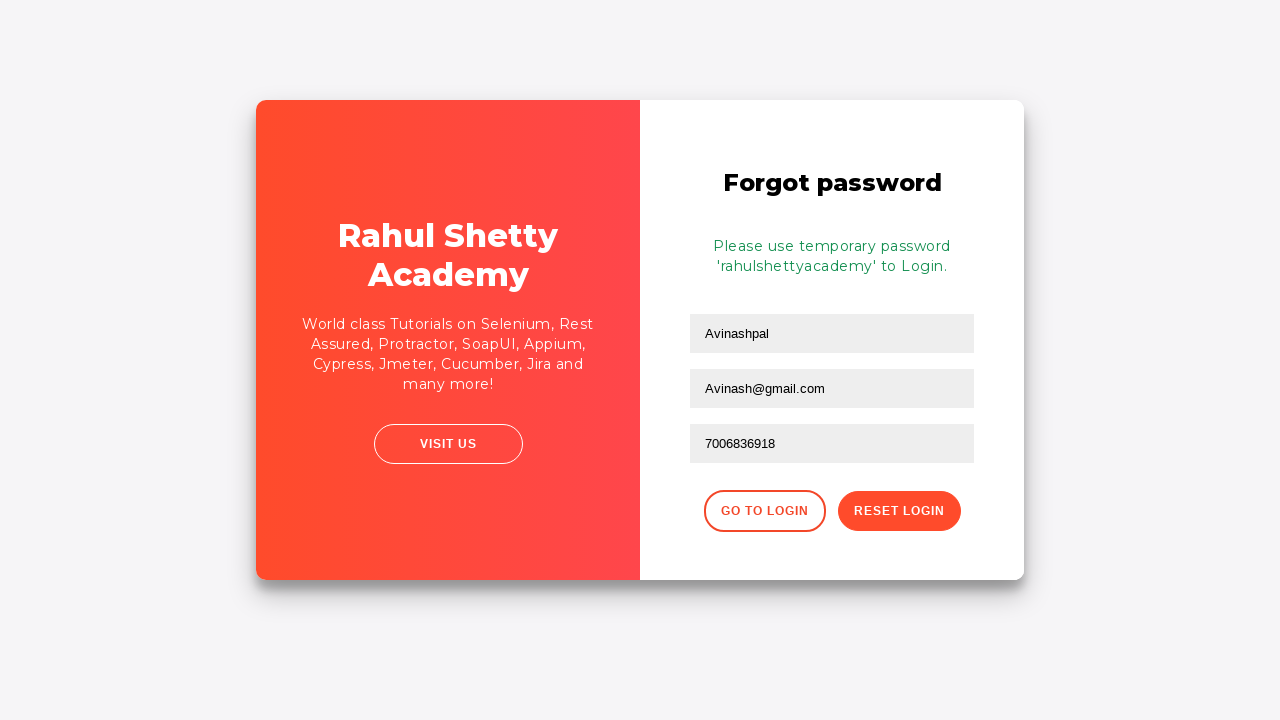

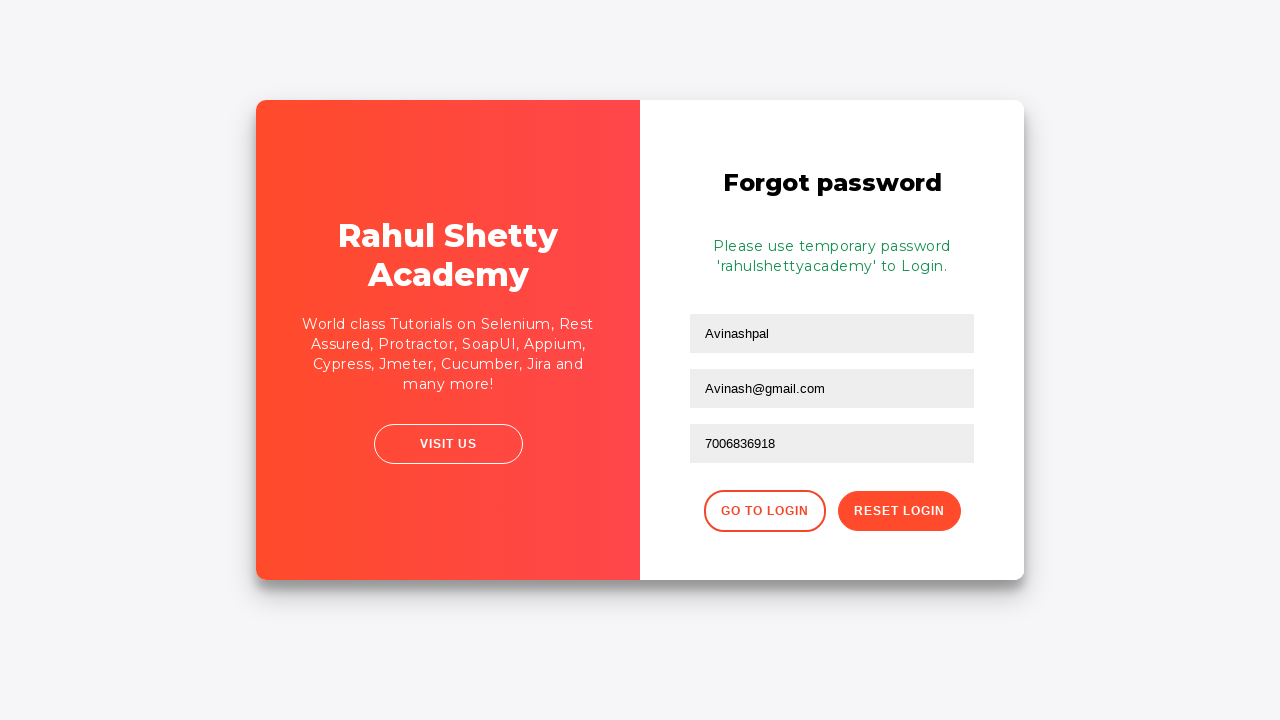